Tests iframe interaction and alert handling by switching to an iframe, triggering a JavaScript prompt, entering text, and verifying the displayed result

Starting URL: https://www.w3schools.com/js/tryit.asp?filename=tryjs_prompt

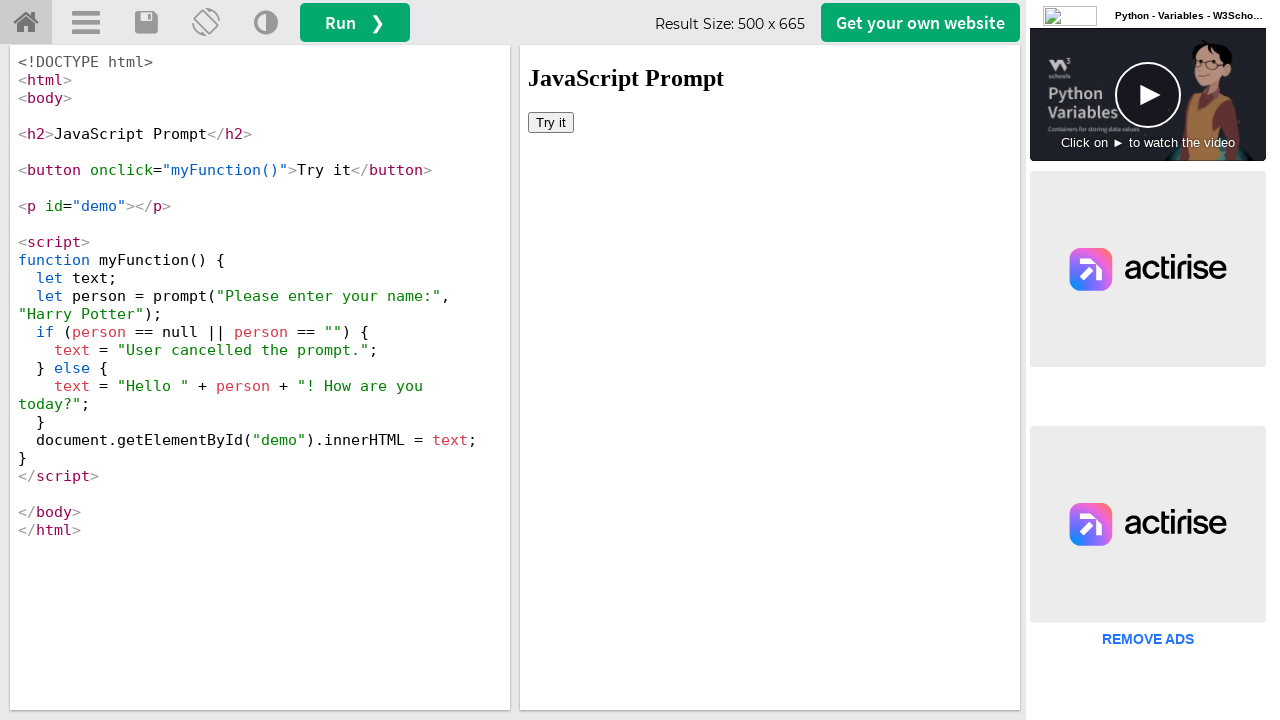

Switched to iframe containing JavaScript demo
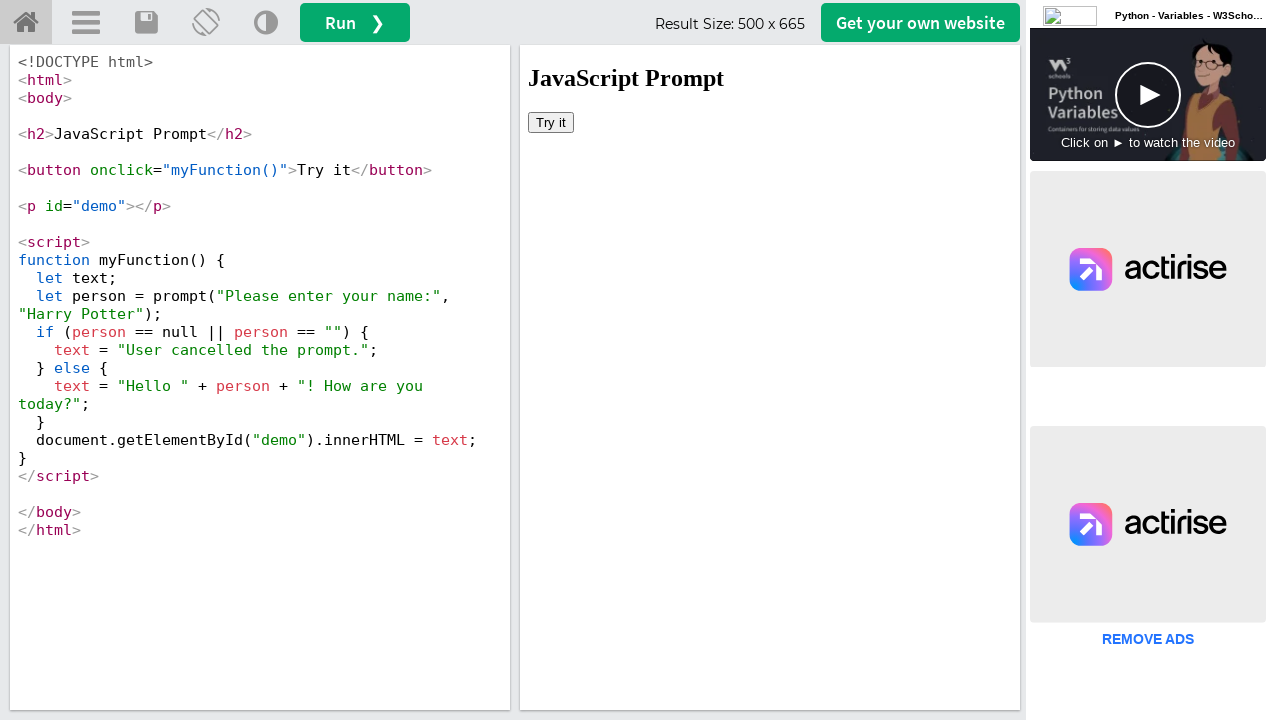

Clicked 'Try it' button to trigger prompt at (551, 122) on button:has-text('Try it')
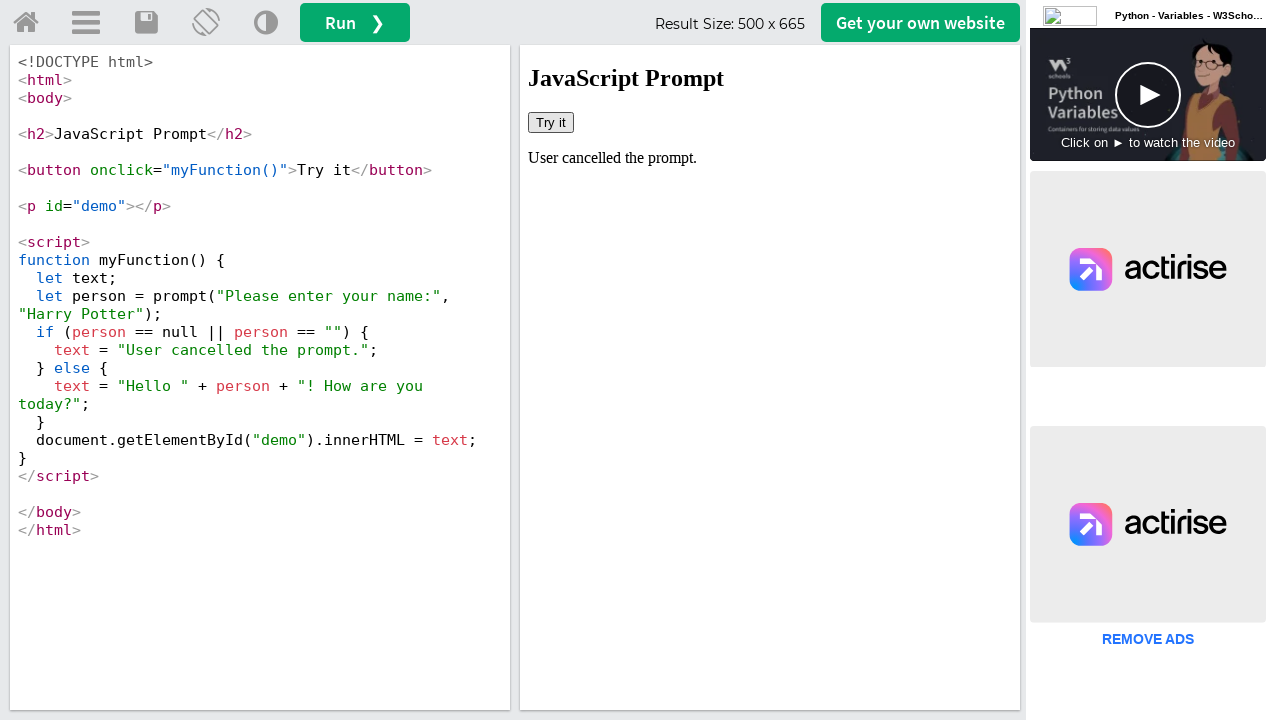

Set up dialog handler to accept prompt with 'Praveen'
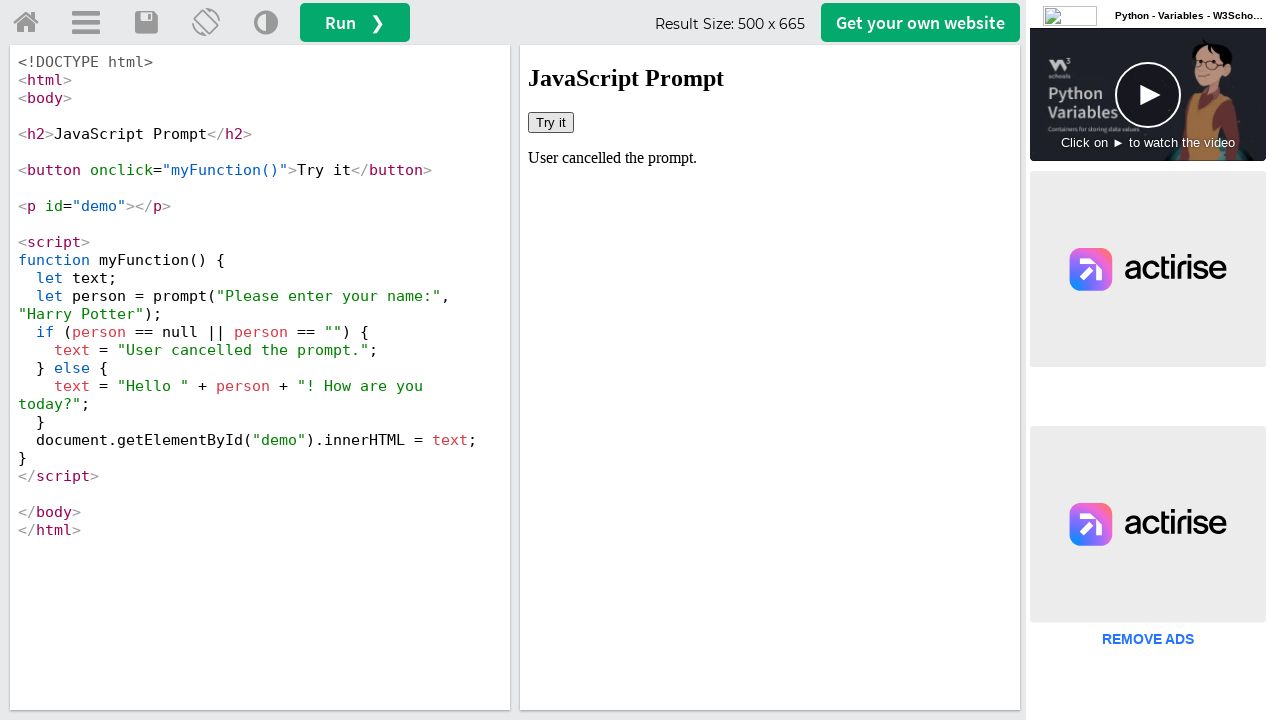

Clicked 'Try it' button again to trigger and handle prompt dialog at (551, 122) on button:has-text('Try it')
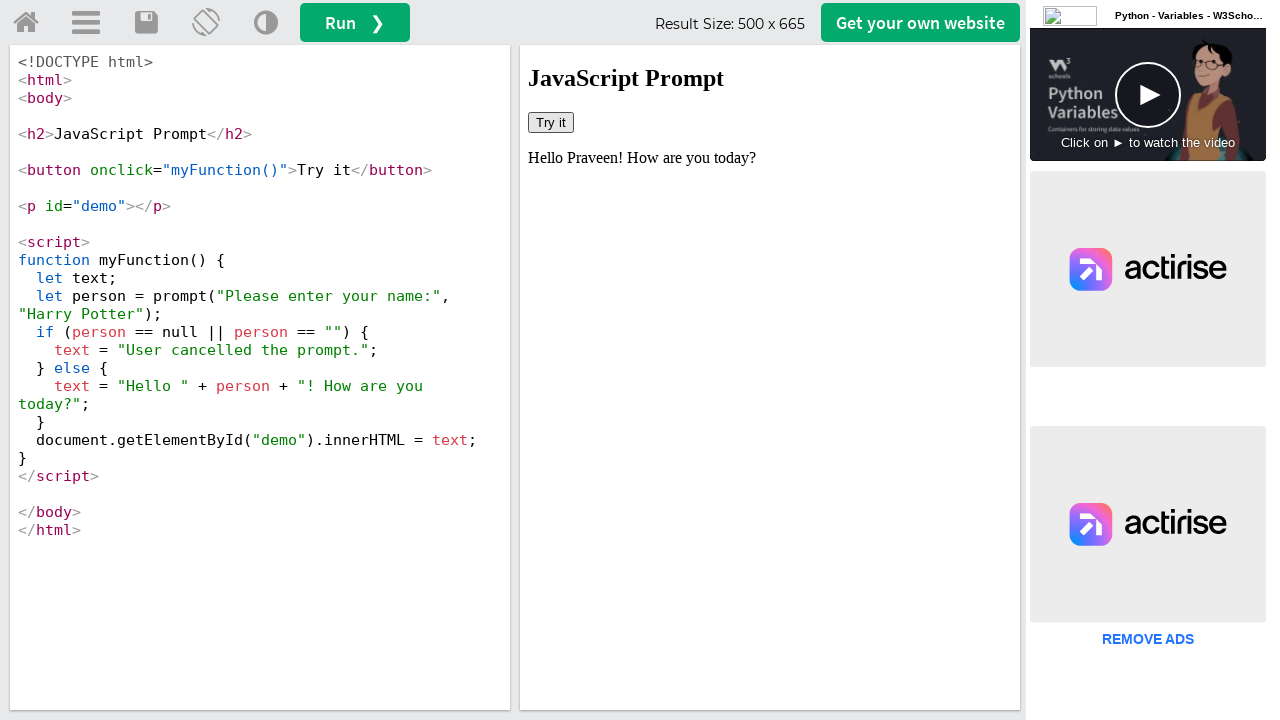

Retrieved text content from demo element
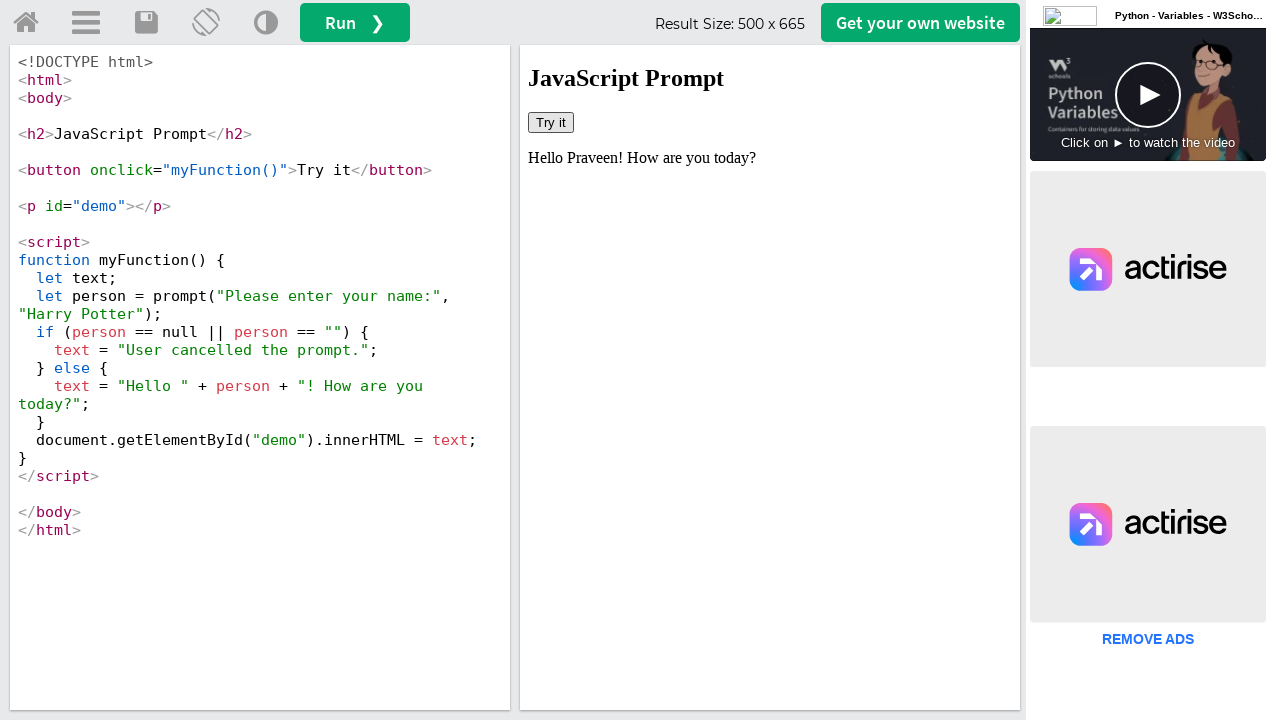

Verified: expected text 'Hello Praveen! How are you today?' found in result
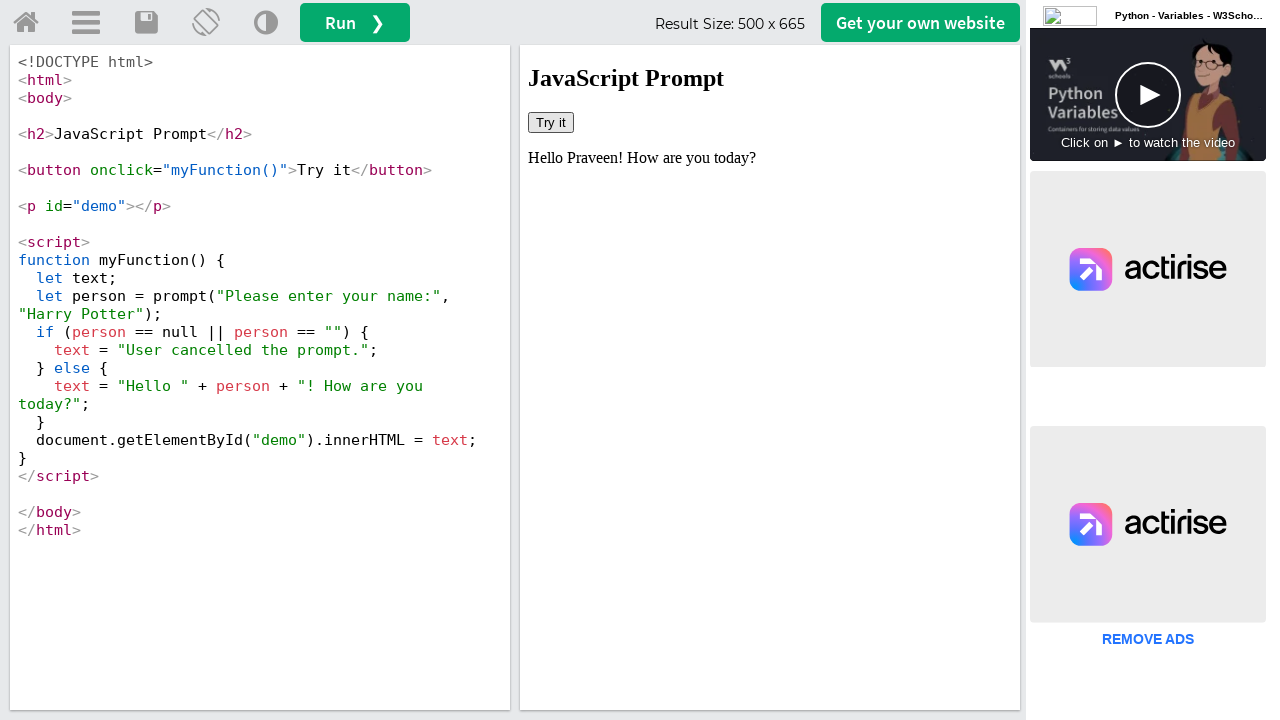

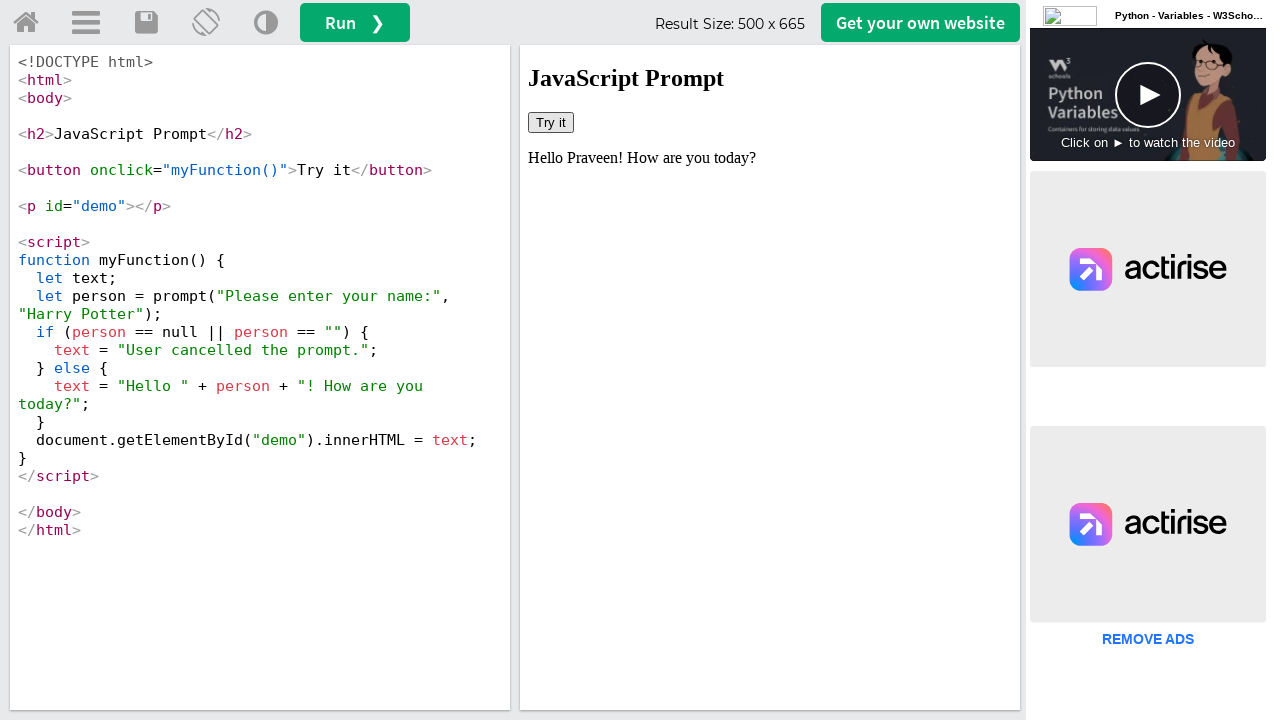